Tests that the complete-all checkbox updates its state correctly when individual items are completed or cleared

Starting URL: https://demo.playwright.dev/todomvc

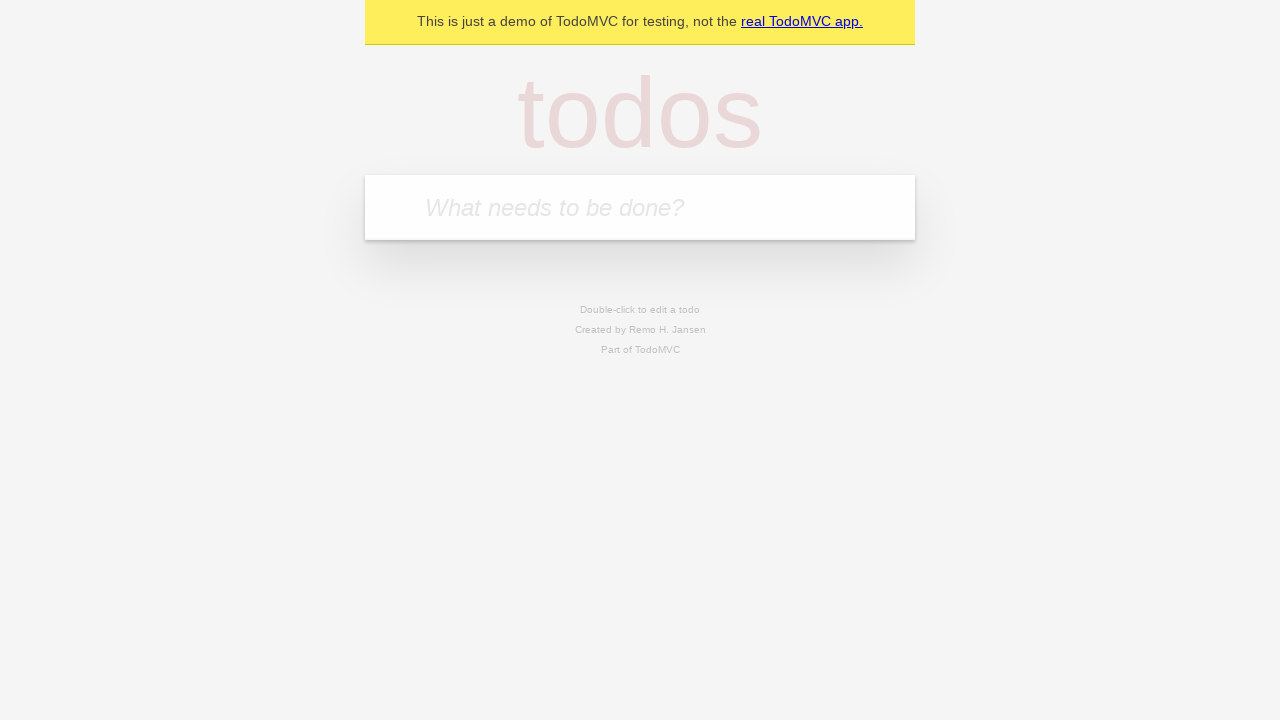

Filled new todo input with 'buy some cheese' on internal:attr=[placeholder="What needs to be done?"i]
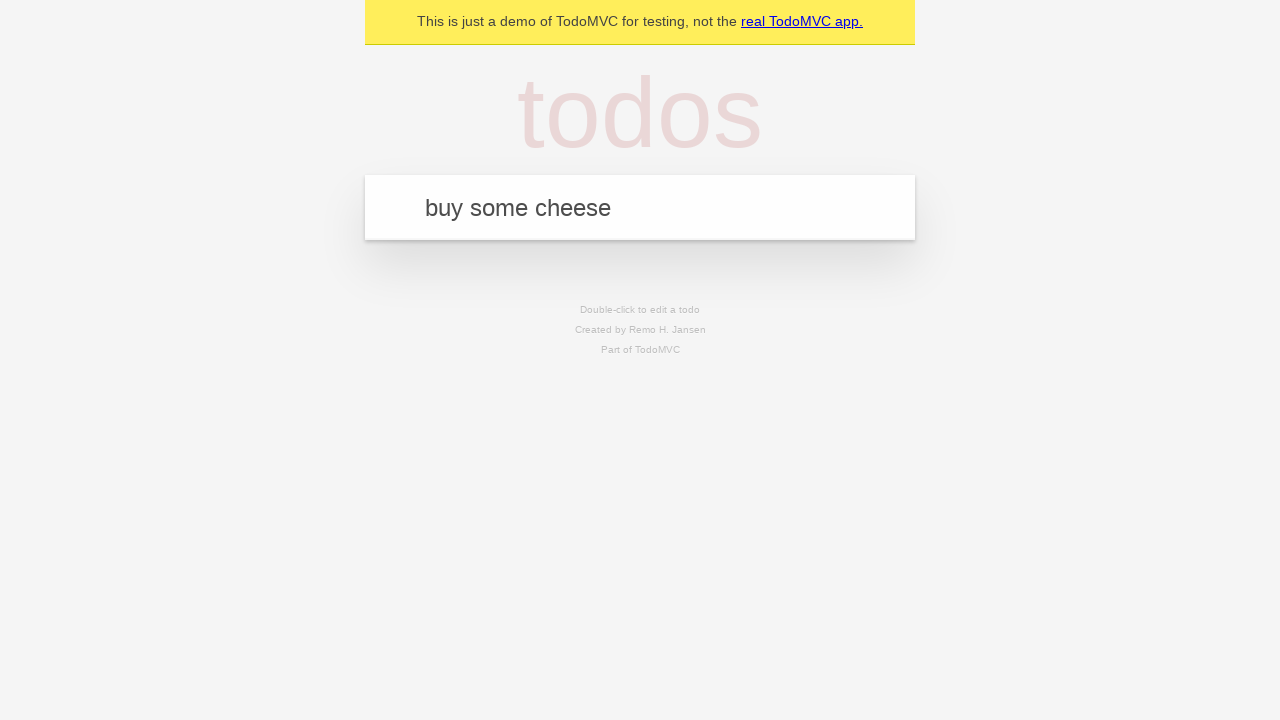

Pressed Enter to add first todo on internal:attr=[placeholder="What needs to be done?"i]
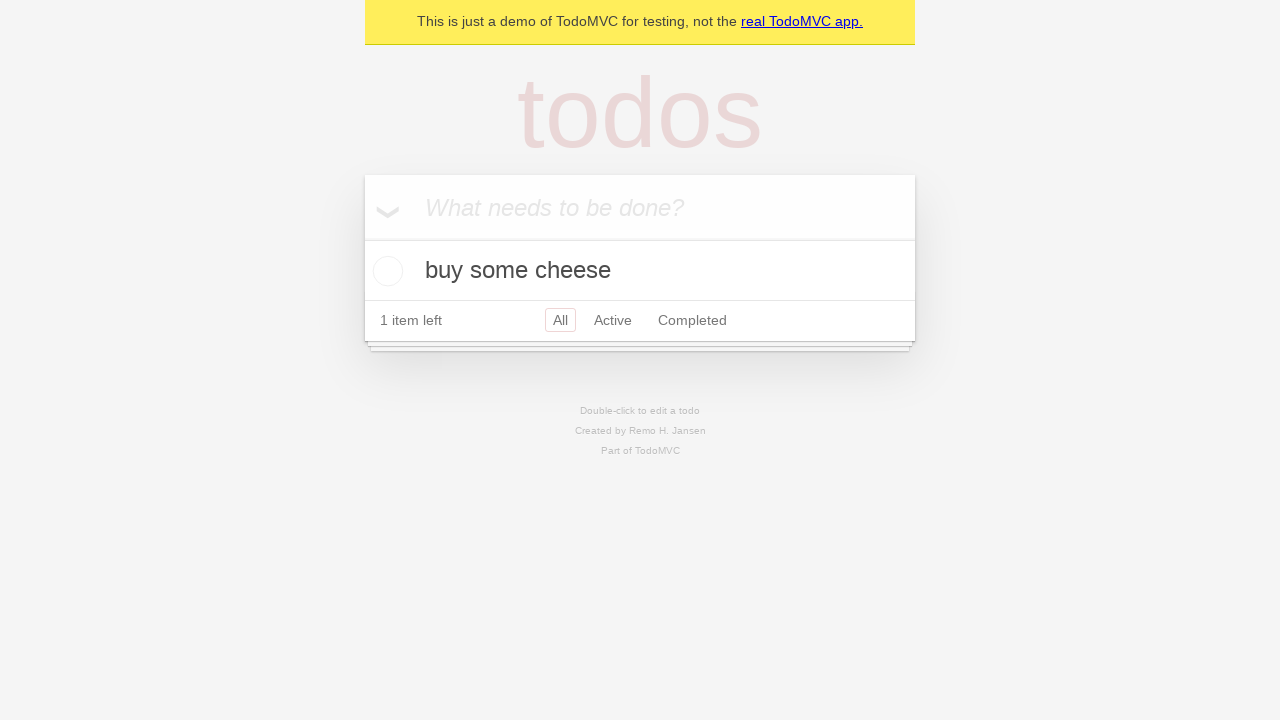

Filled new todo input with 'feed the cat' on internal:attr=[placeholder="What needs to be done?"i]
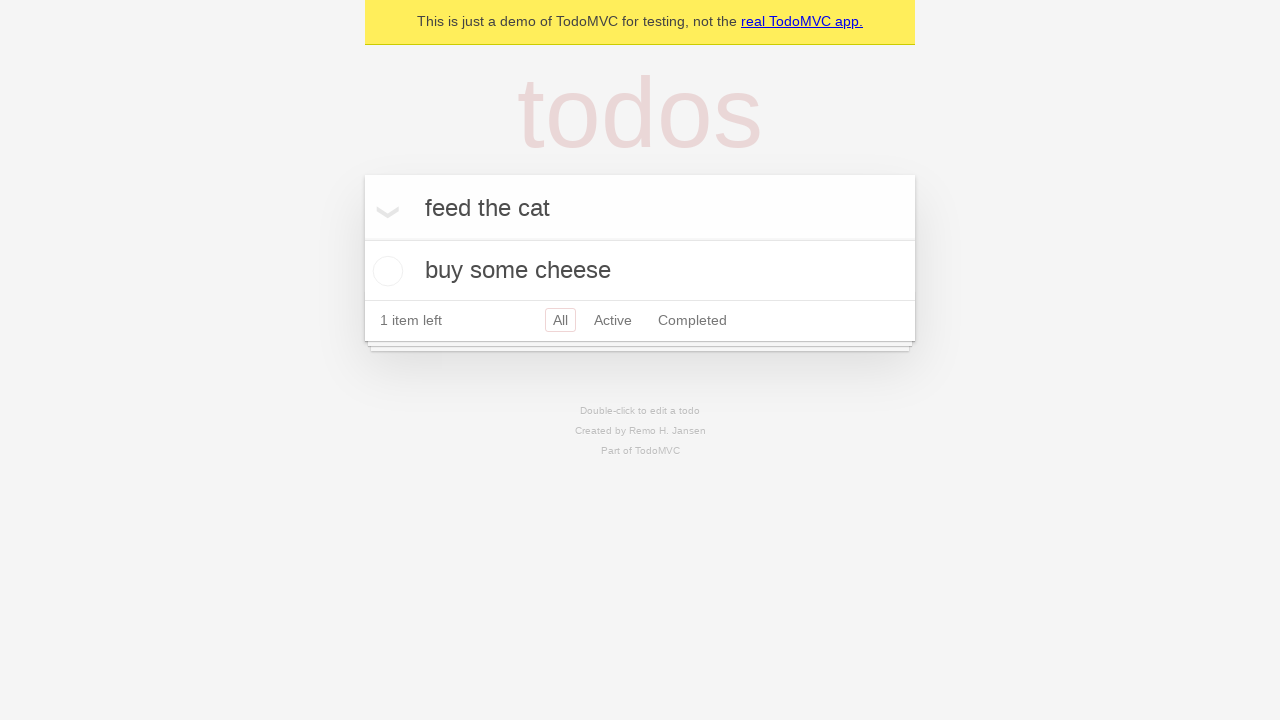

Pressed Enter to add second todo on internal:attr=[placeholder="What needs to be done?"i]
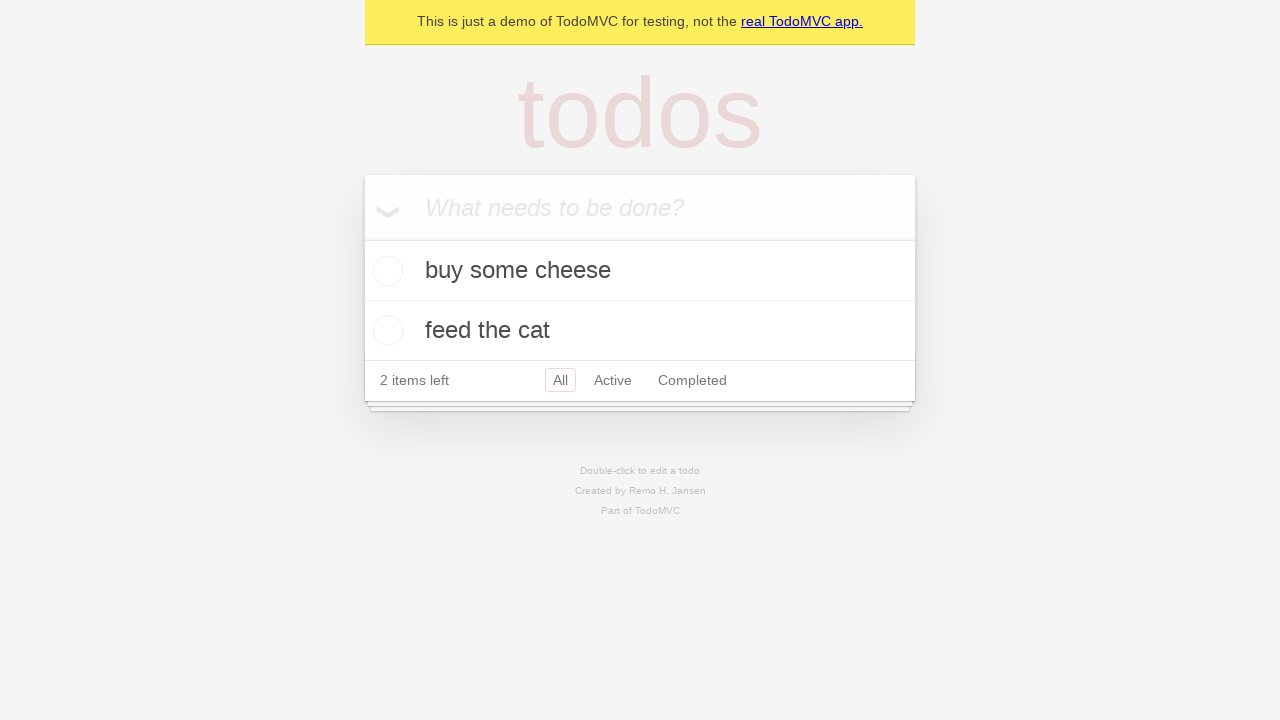

Filled new todo input with 'book a doctors appointment' on internal:attr=[placeholder="What needs to be done?"i]
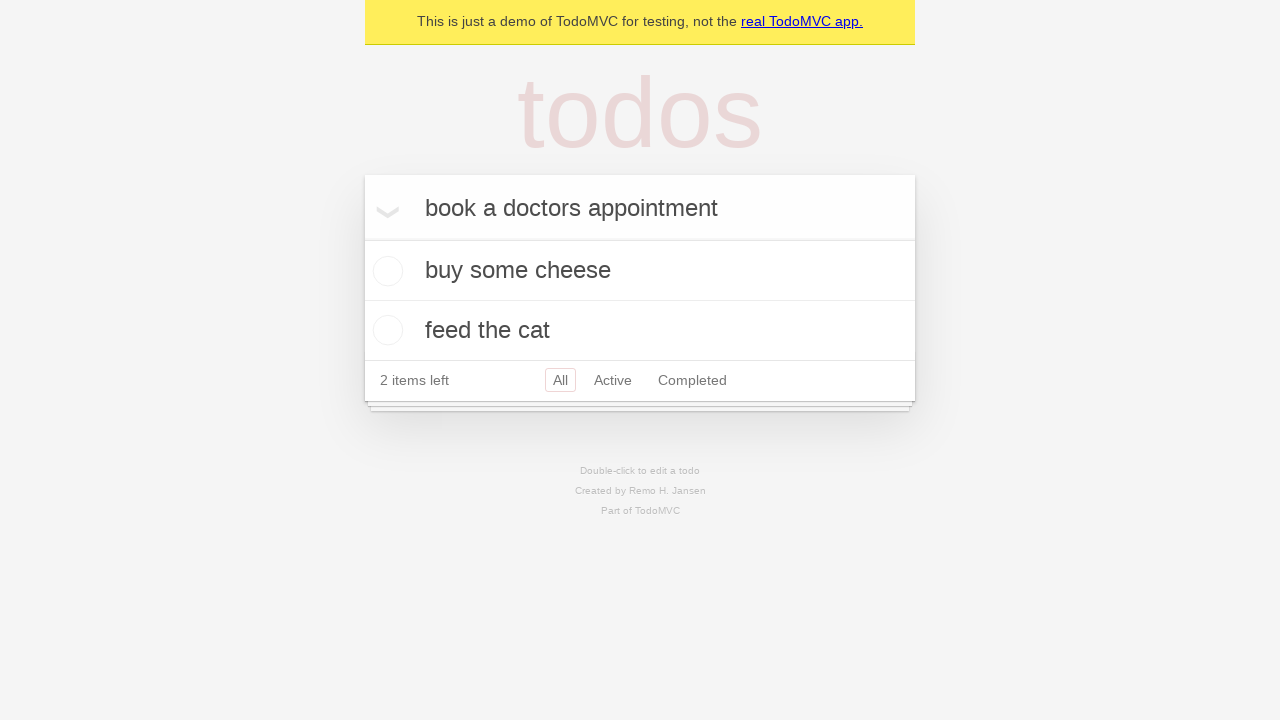

Pressed Enter to add third todo on internal:attr=[placeholder="What needs to be done?"i]
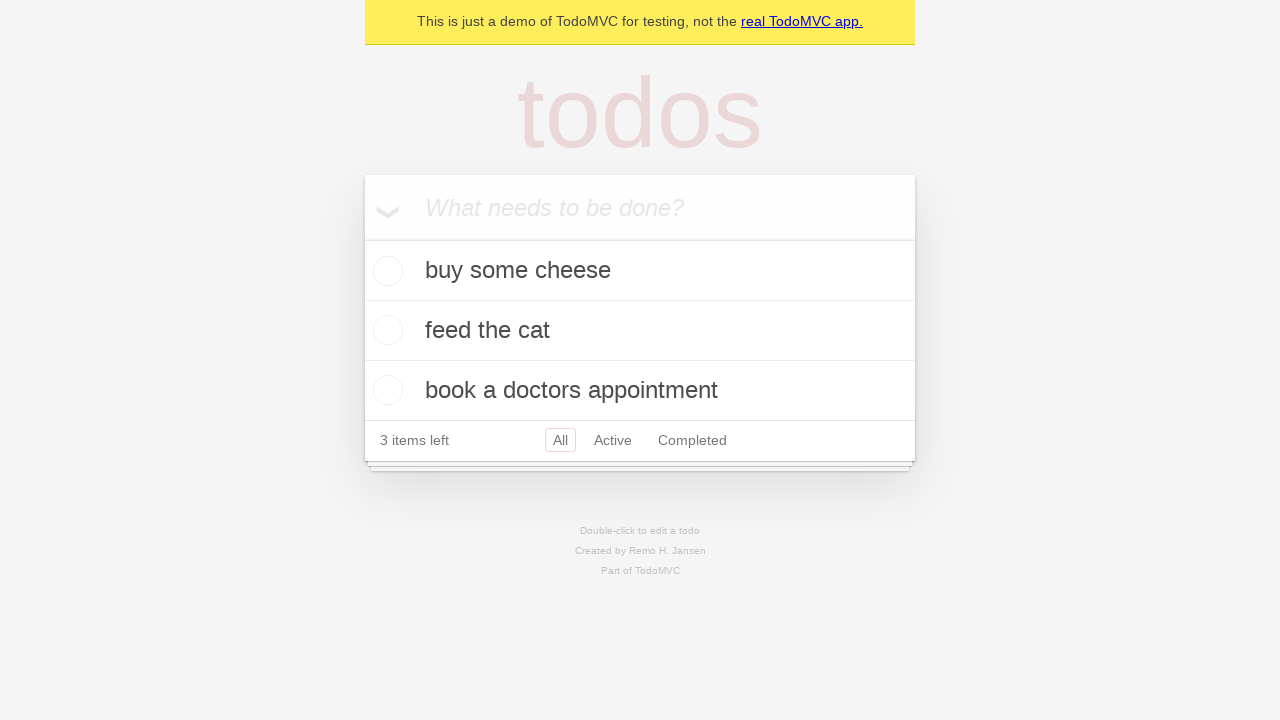

Checked the 'Mark all as complete' toggle at (362, 238) on internal:label="Mark all as complete"i
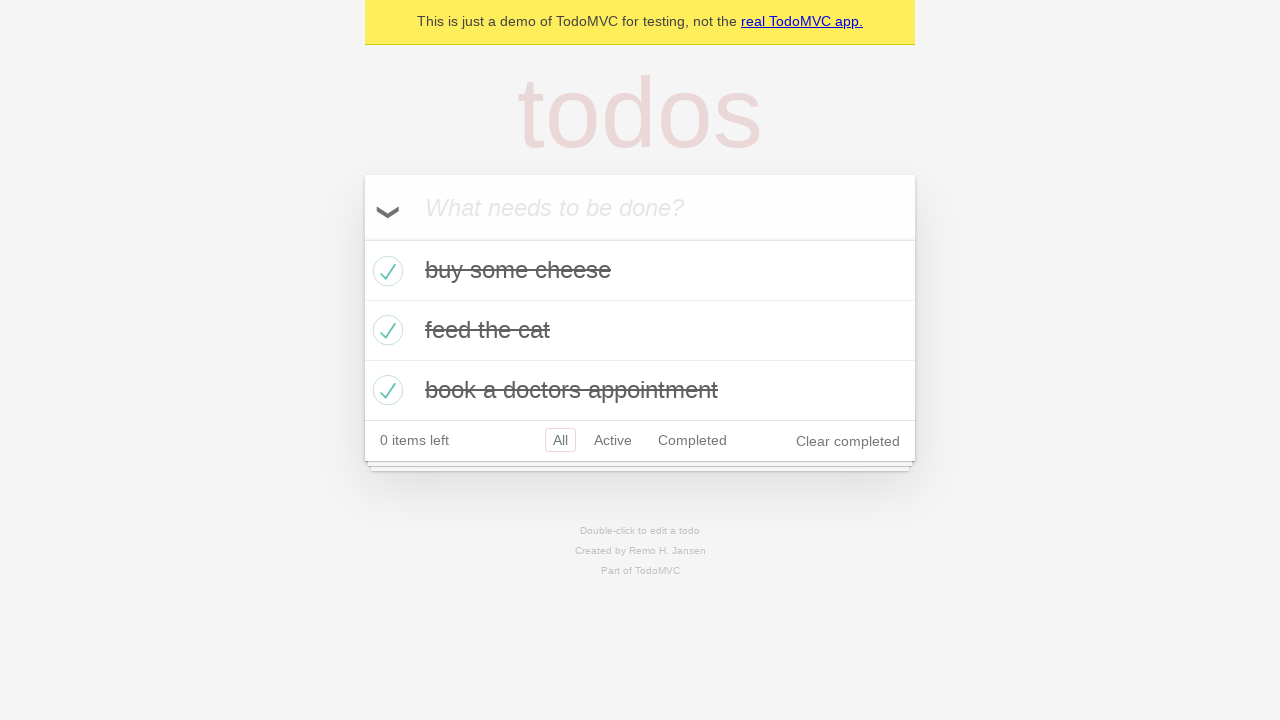

Unchecked the first todo item checkbox at (385, 271) on internal:testid=[data-testid="todo-item"s] >> nth=0 >> internal:role=checkbox
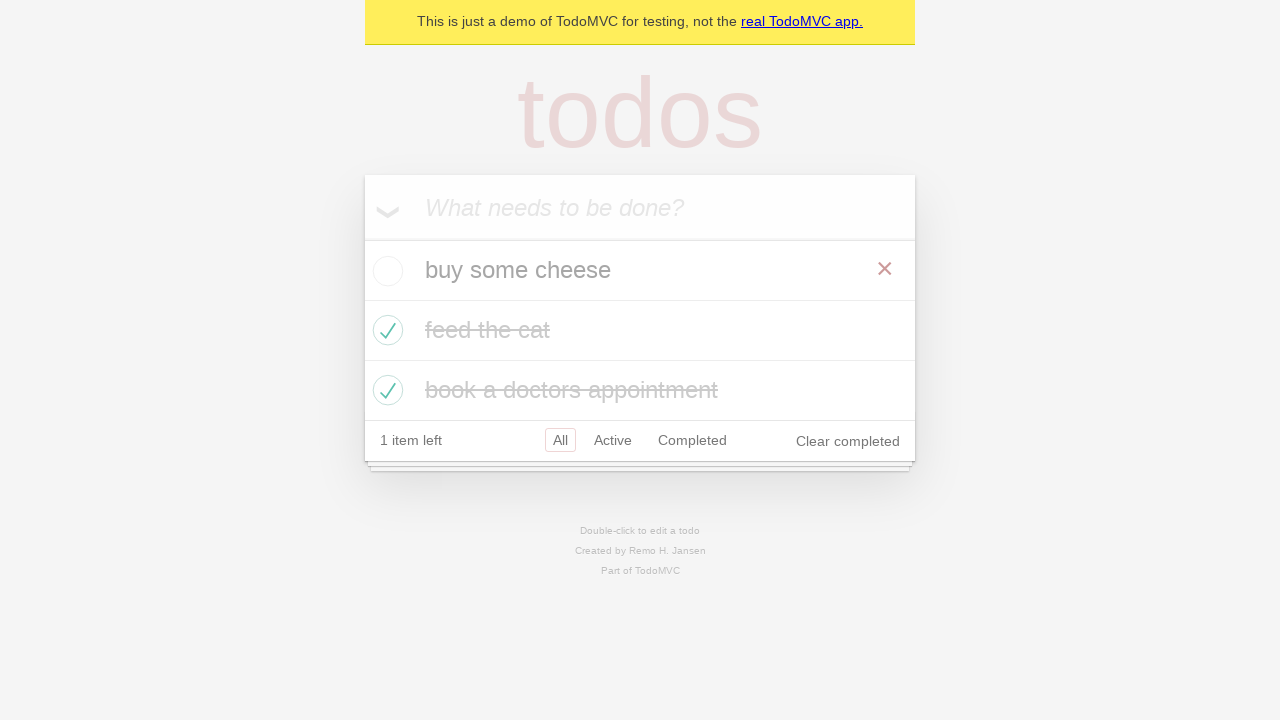

Rechecked the first todo item checkbox at (385, 271) on internal:testid=[data-testid="todo-item"s] >> nth=0 >> internal:role=checkbox
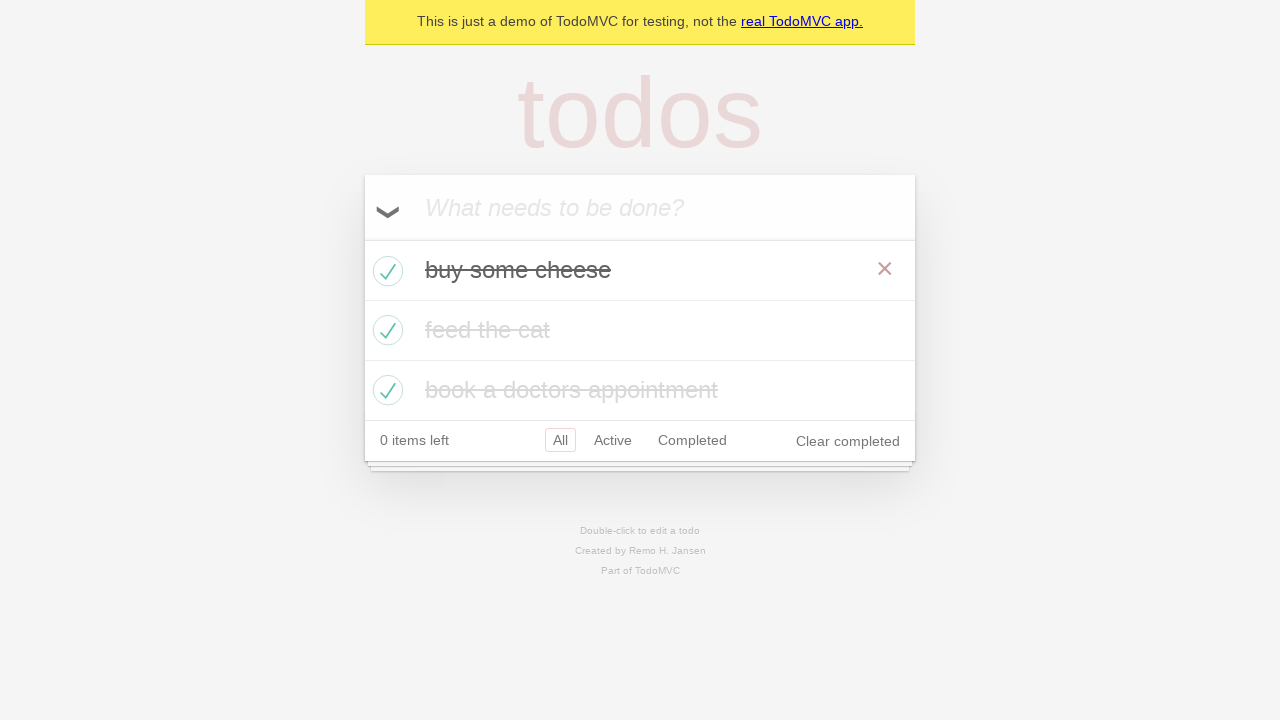

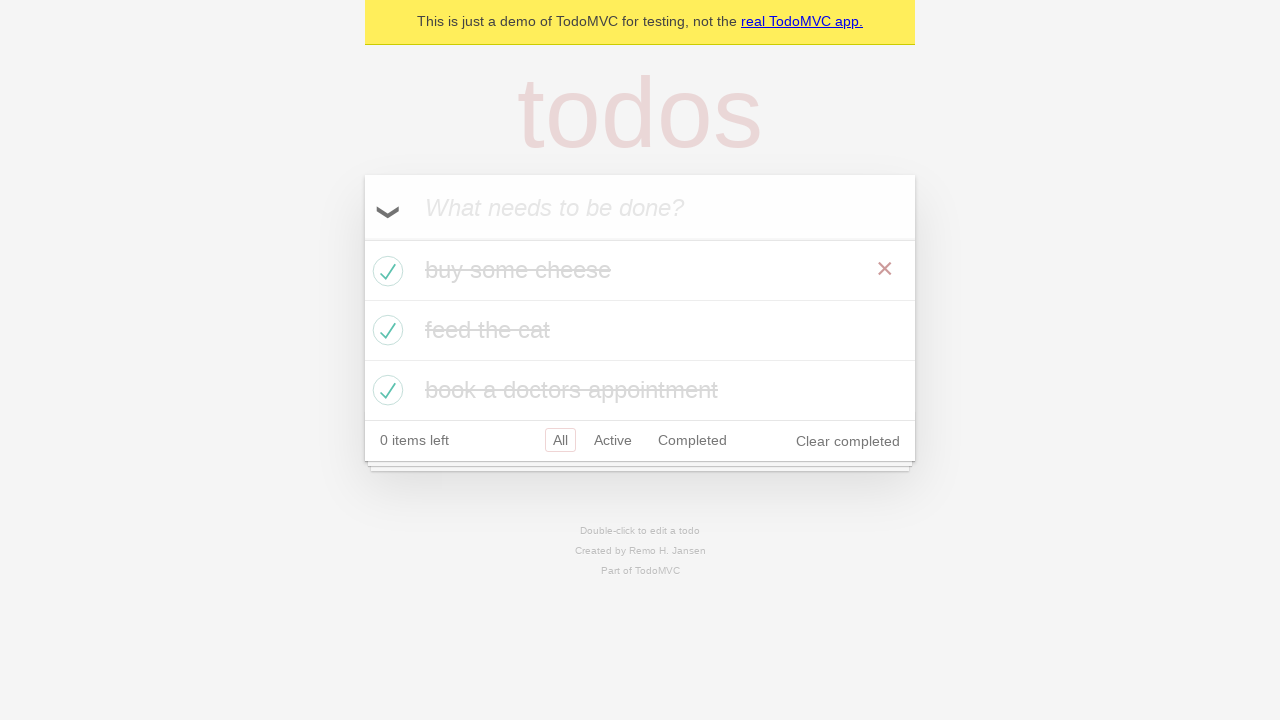